Navigates to example.com and clicks on the first link found on the page three times in succession, demonstrating basic link navigation.

Starting URL: https://www.example.com

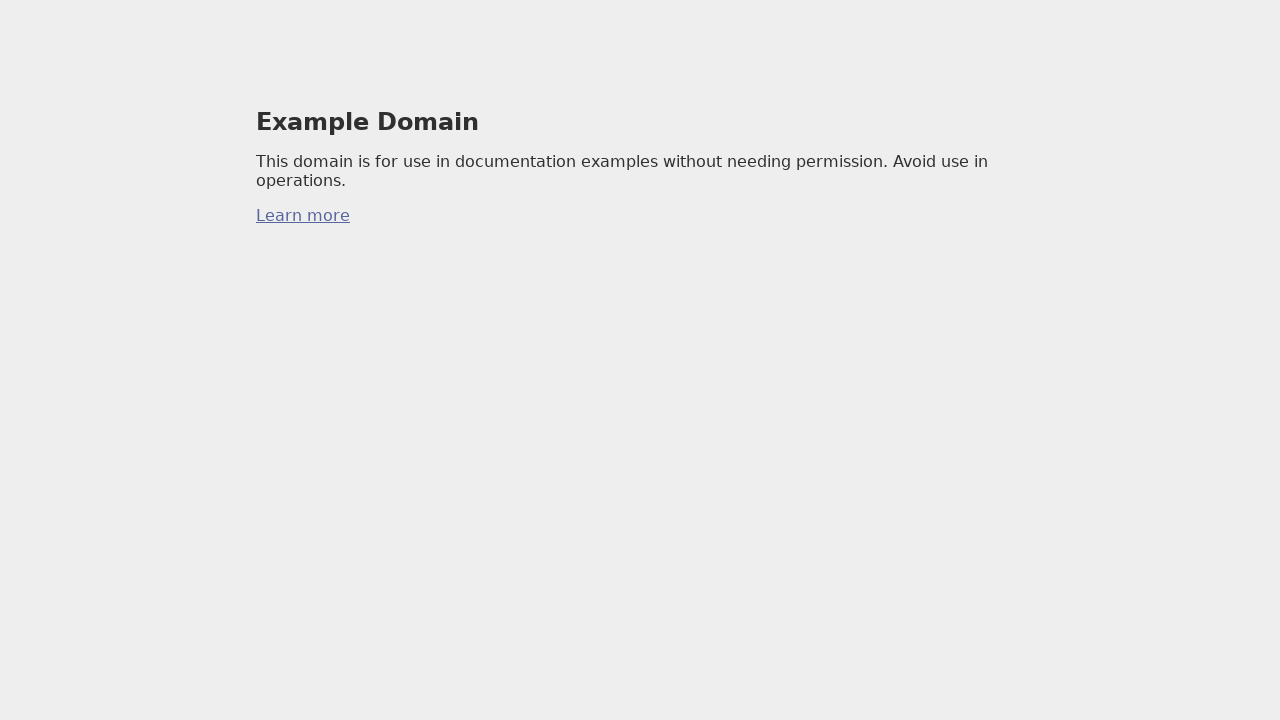

Navigated to https://www.example.com
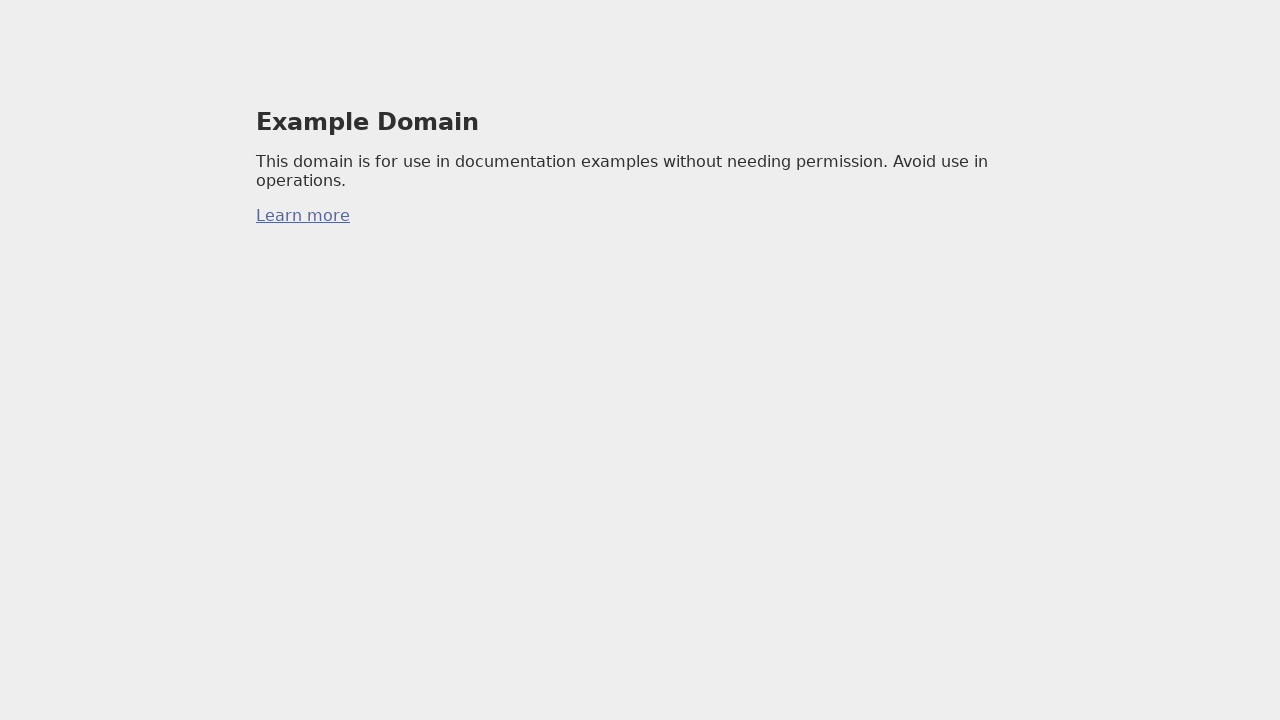

Clicked on the first link (iteration 1) at (303, 216) on xpath=//a
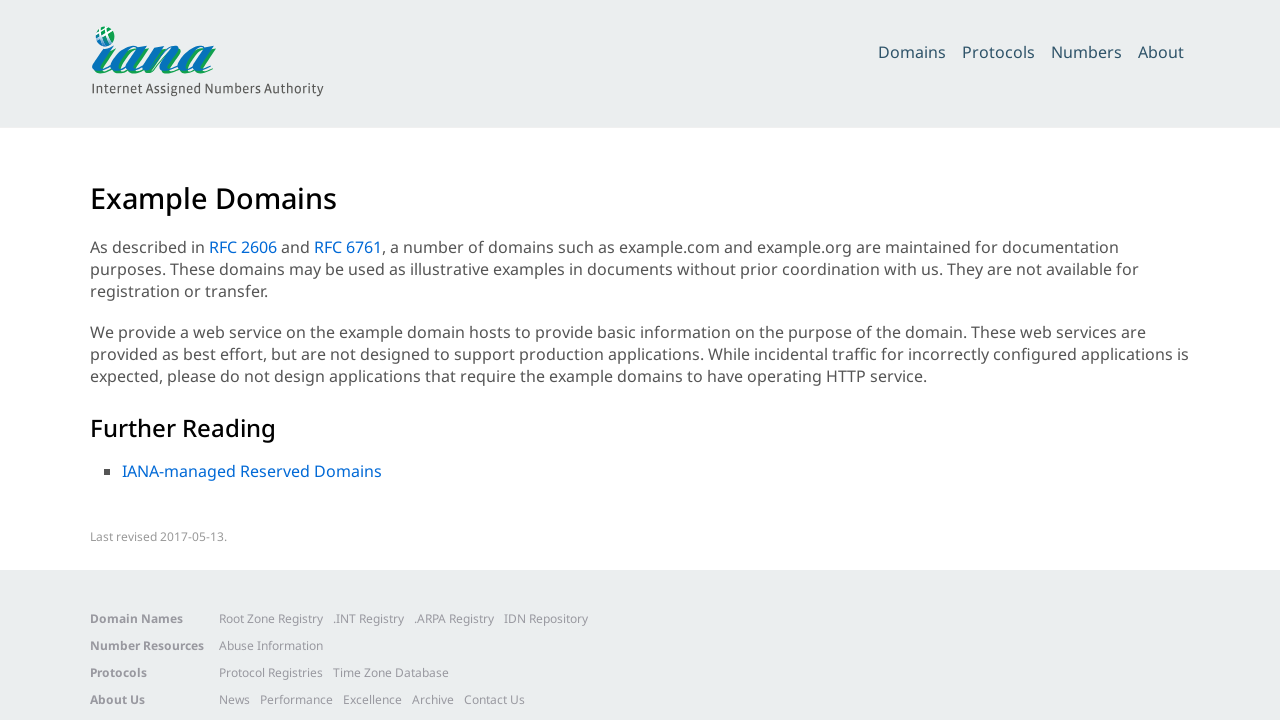

Page loaded after clicking link (iteration 1)
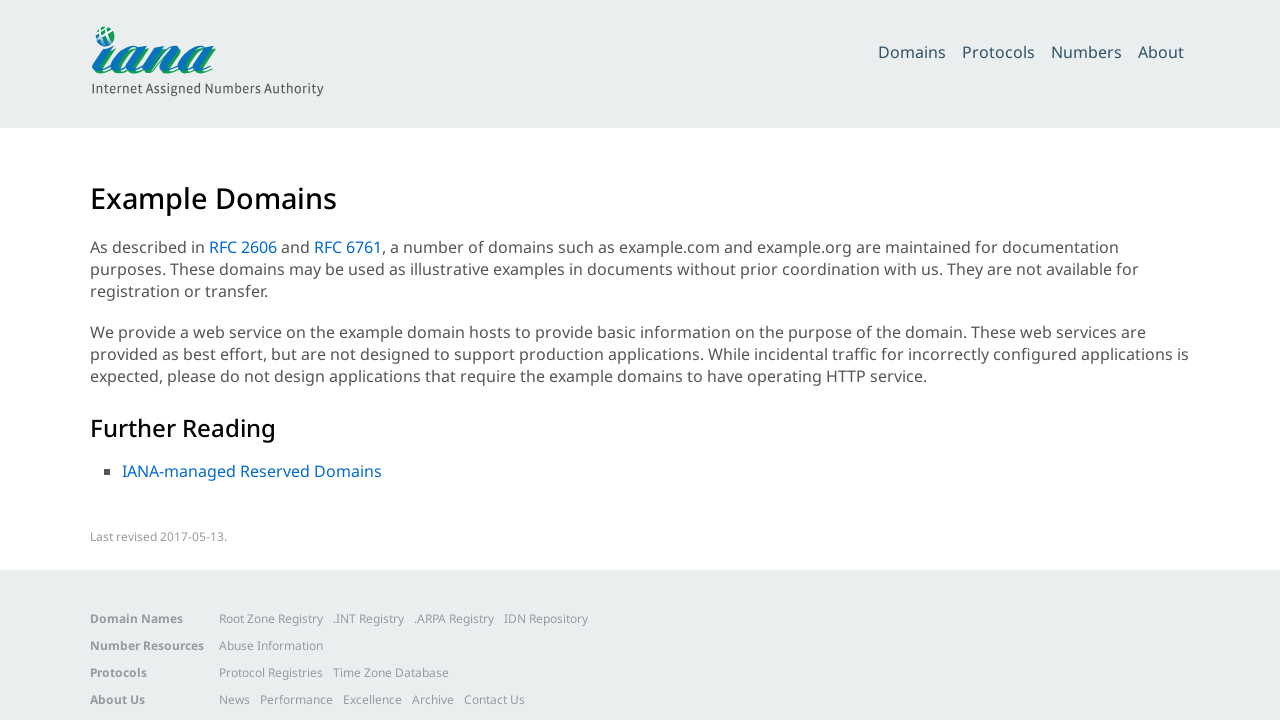

Clicked on the first link (iteration 2) at (207, 61) on xpath=//a
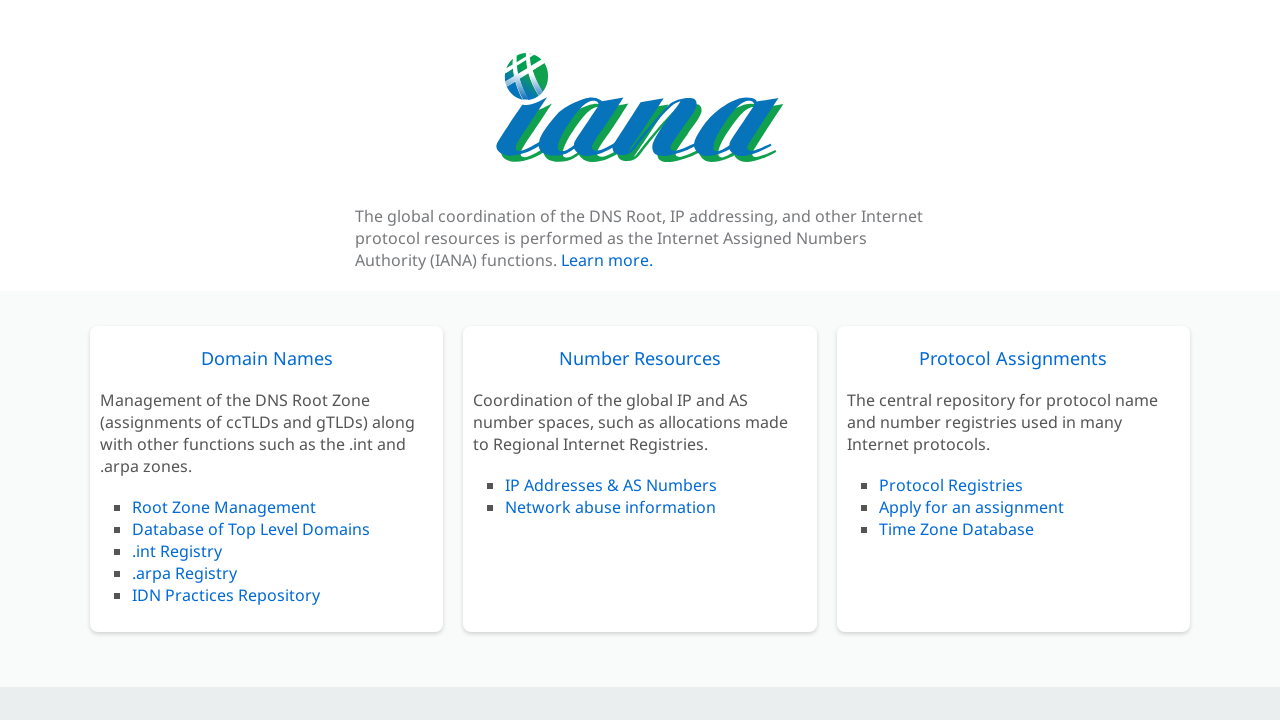

Page loaded after clicking link (iteration 2)
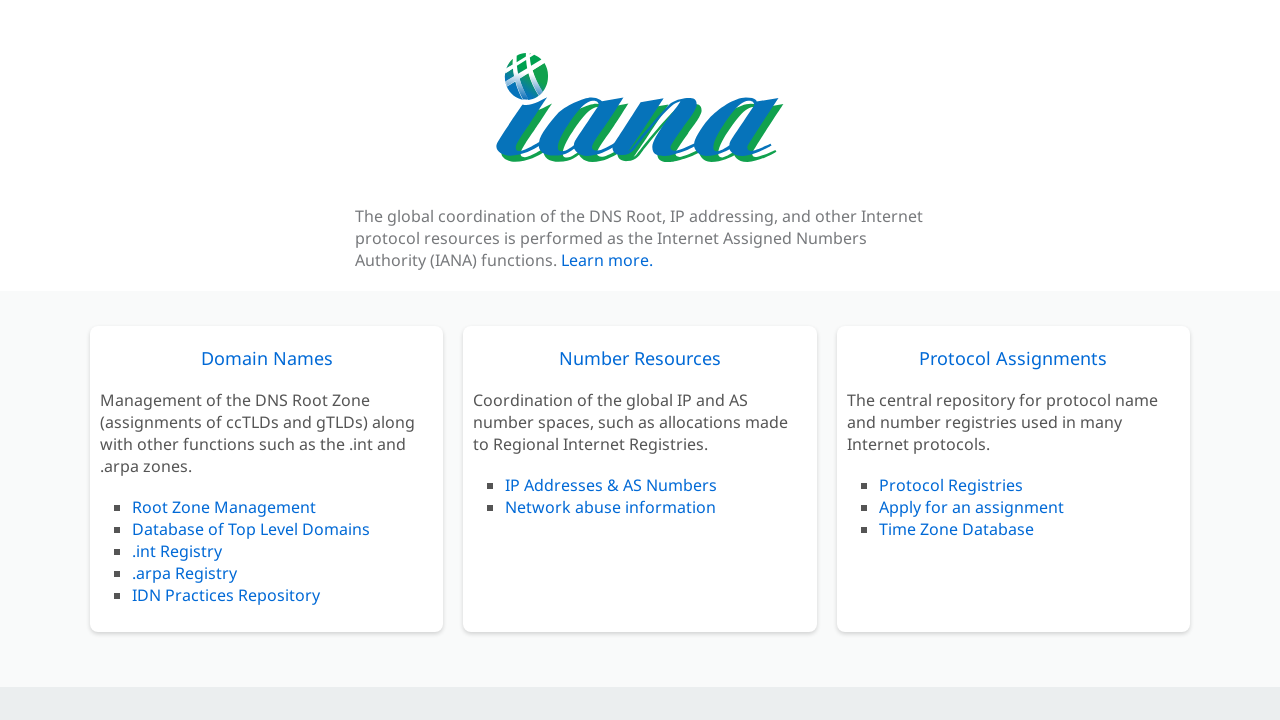

Clicked on the first link (iteration 3) at (607, 260) on xpath=//a
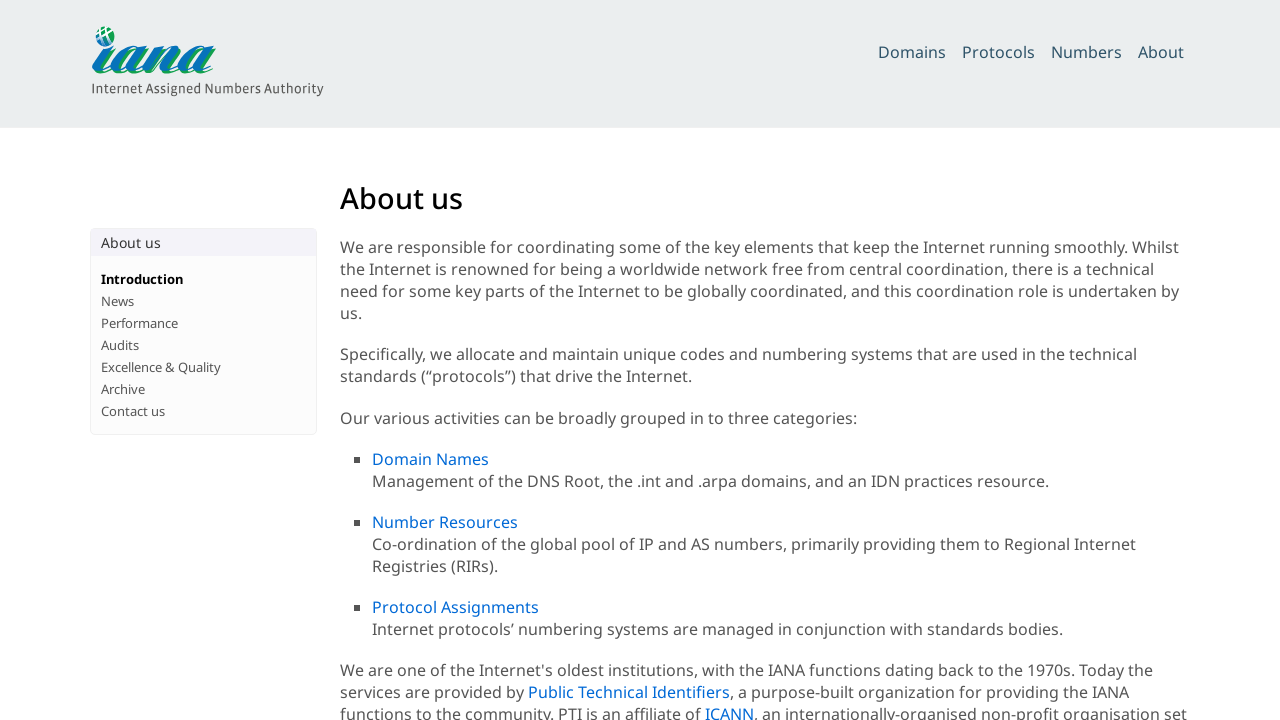

Page loaded after clicking link (iteration 3)
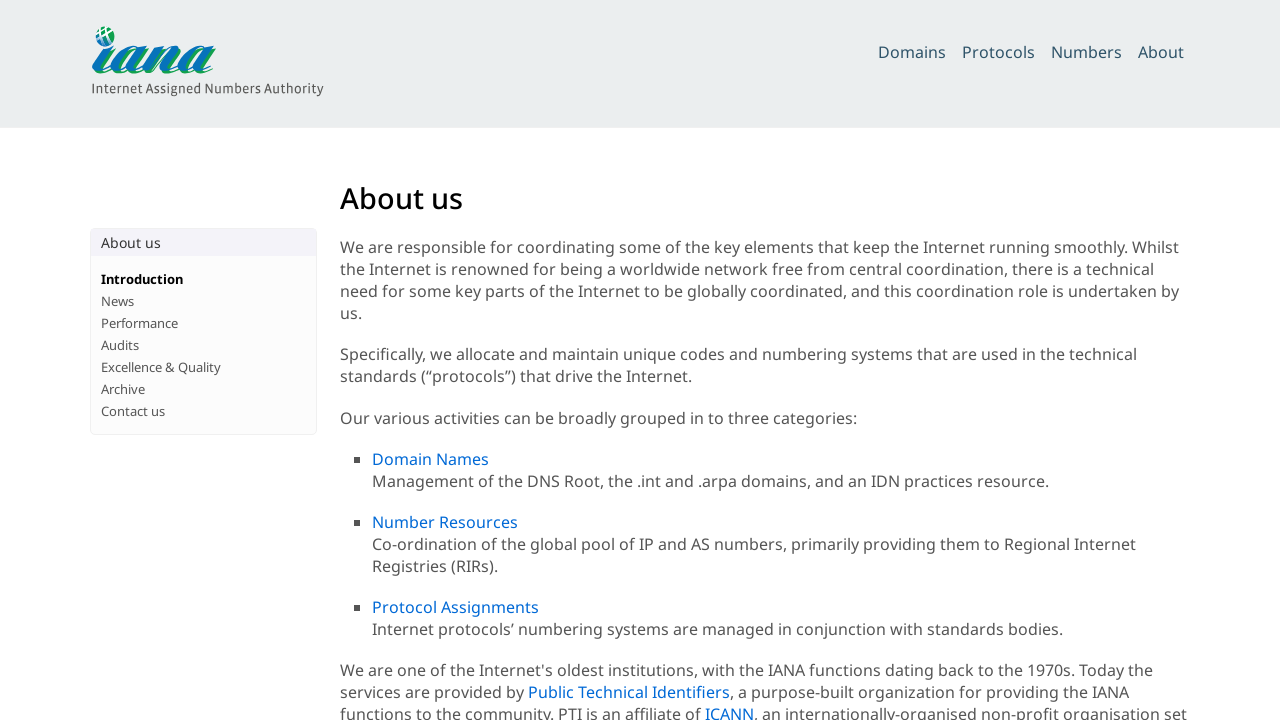

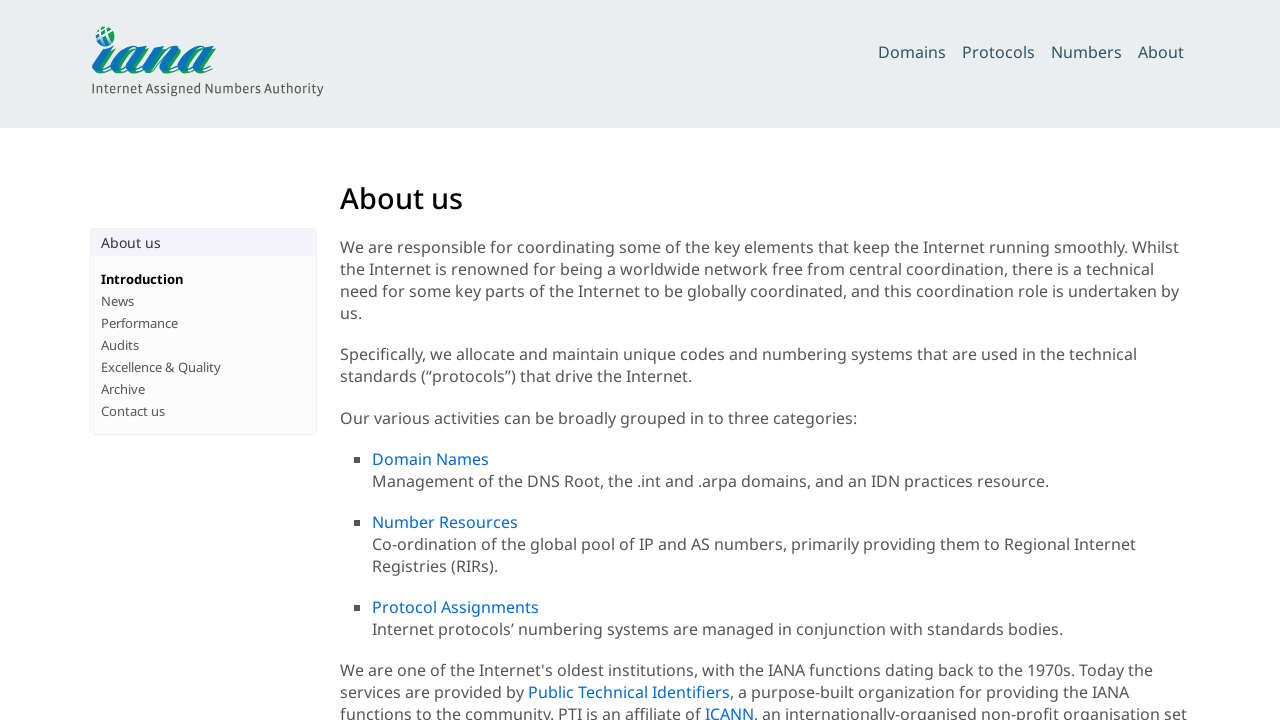